Tests double-click functionality on a button element using mouse actions on the DemoQA buttons page

Starting URL: https://demoqa.com/buttons

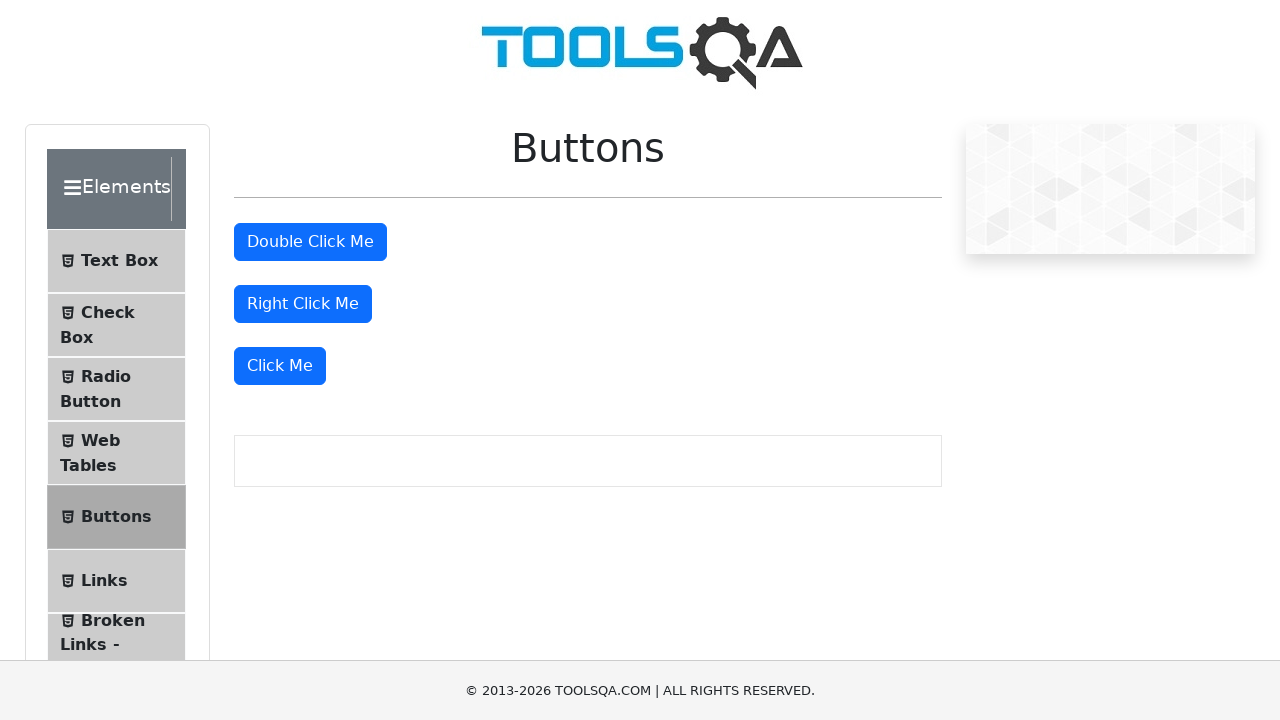

Navigated to DemoQA buttons page
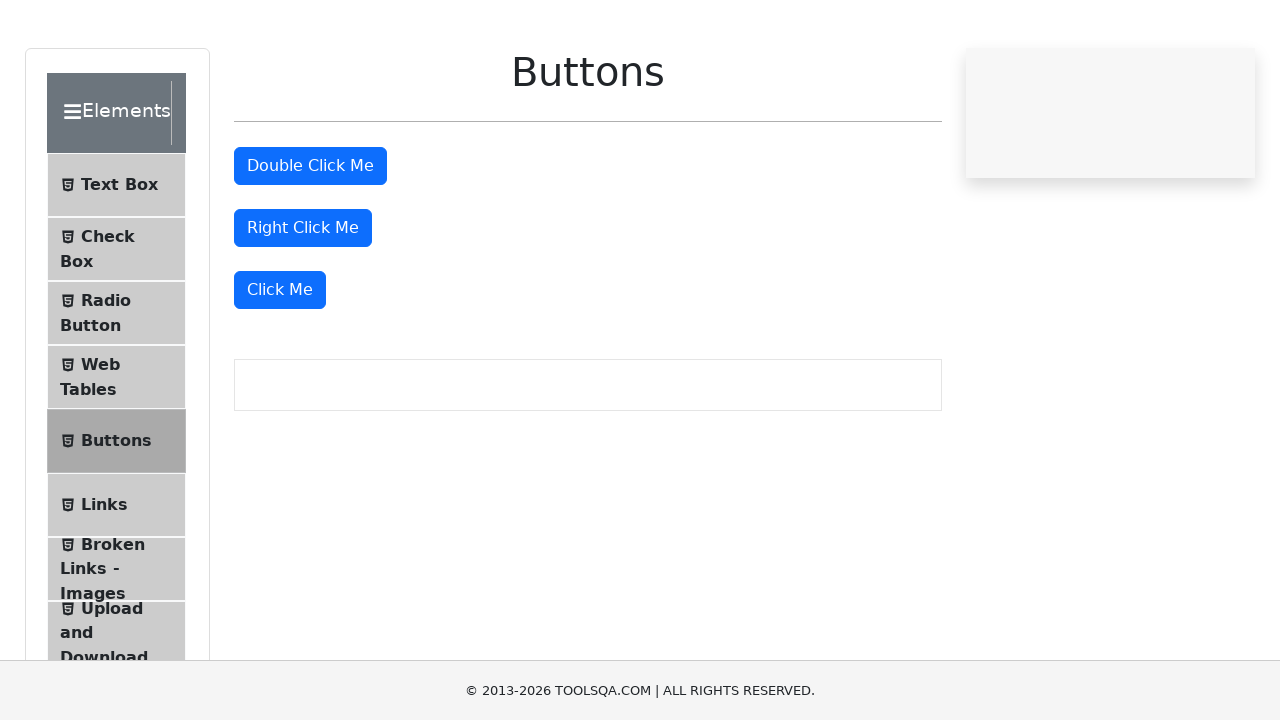

Double-clicked the 'Double Click Me' button at (310, 242) on button#doubleClickBtn
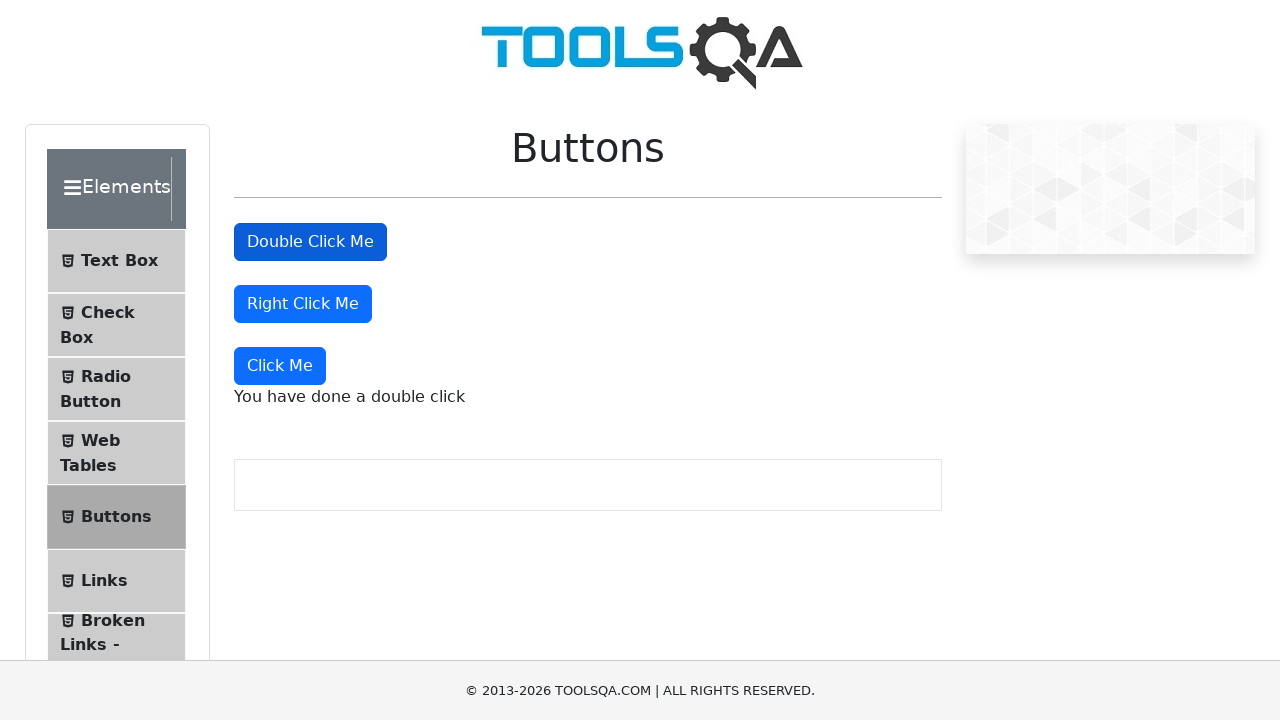

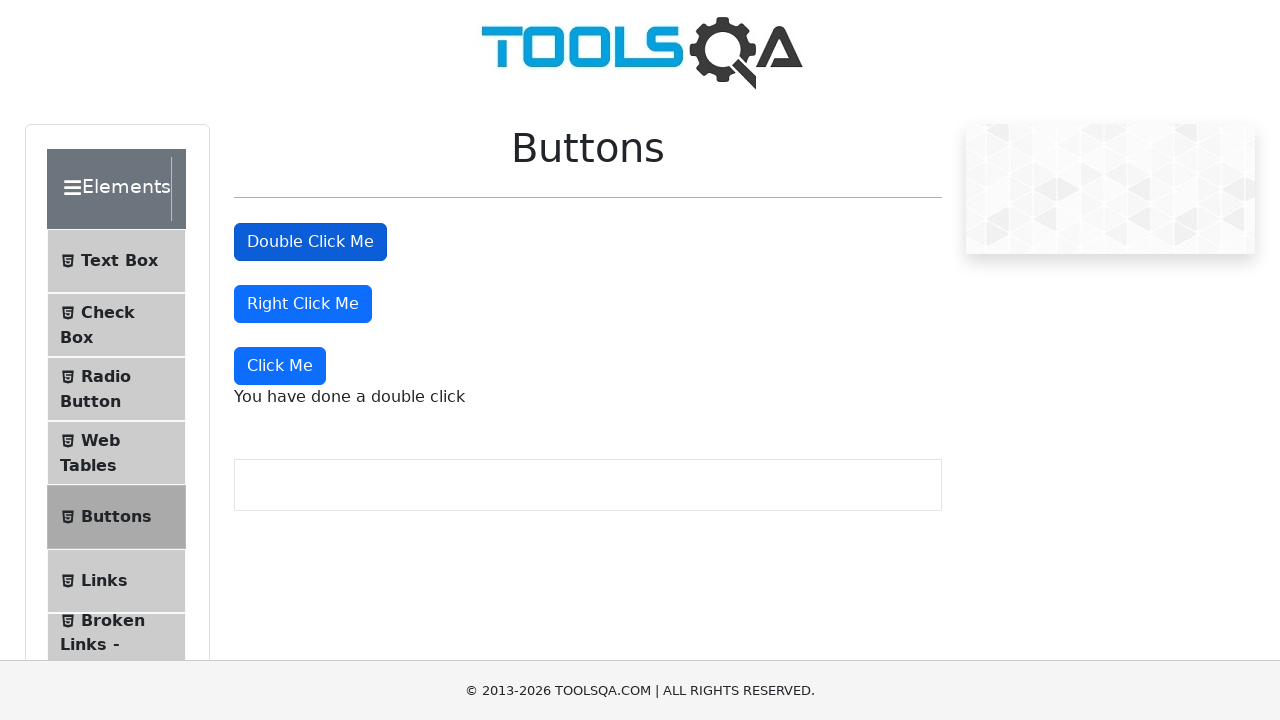